Tests a math challenge form by reading a value from the page, calculating a mathematical result using logarithm and sine functions, filling in the answer, selecting checkbox and radio button options, and submitting the form.

Starting URL: https://suninjuly.github.io/math.html

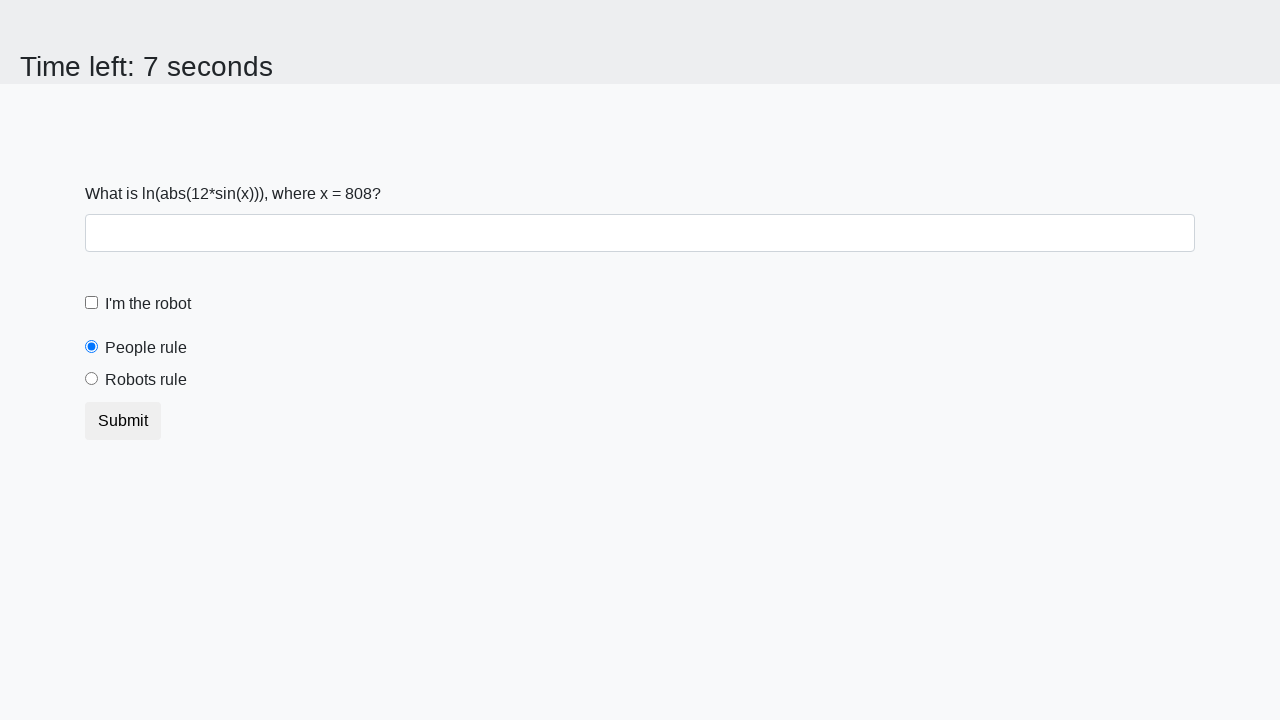

Located the x value element on the page
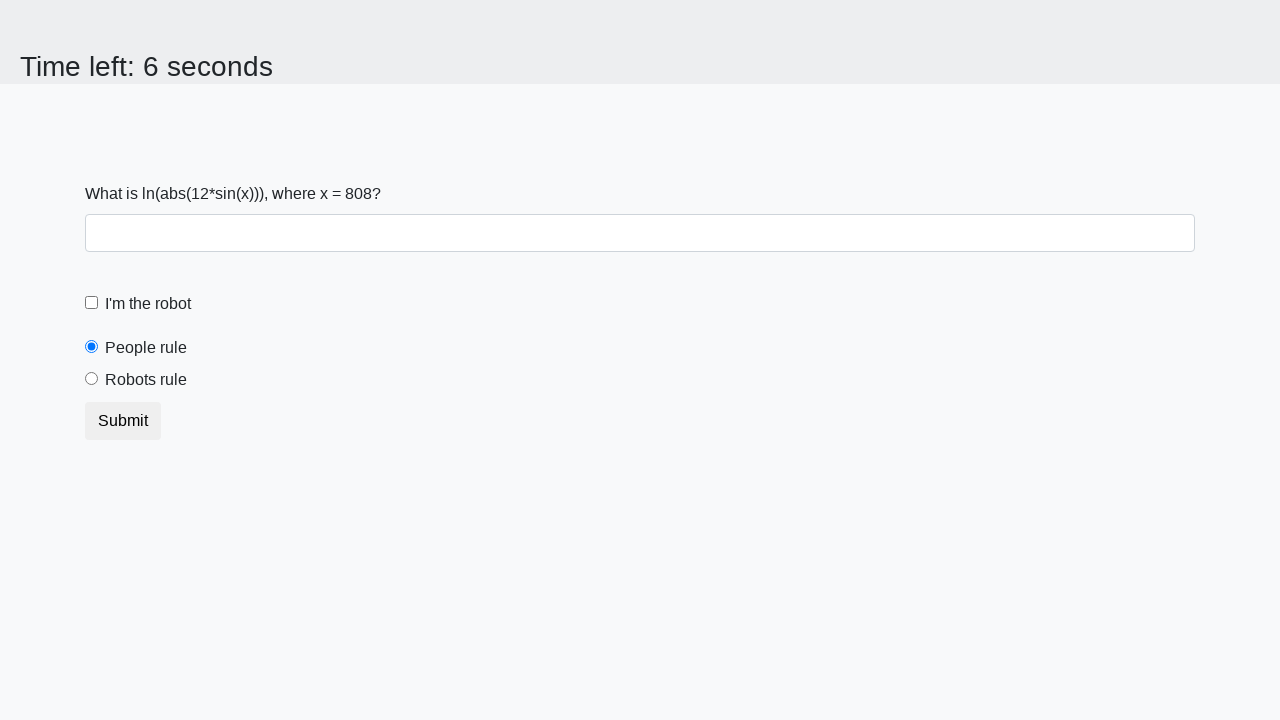

Read x value from the page
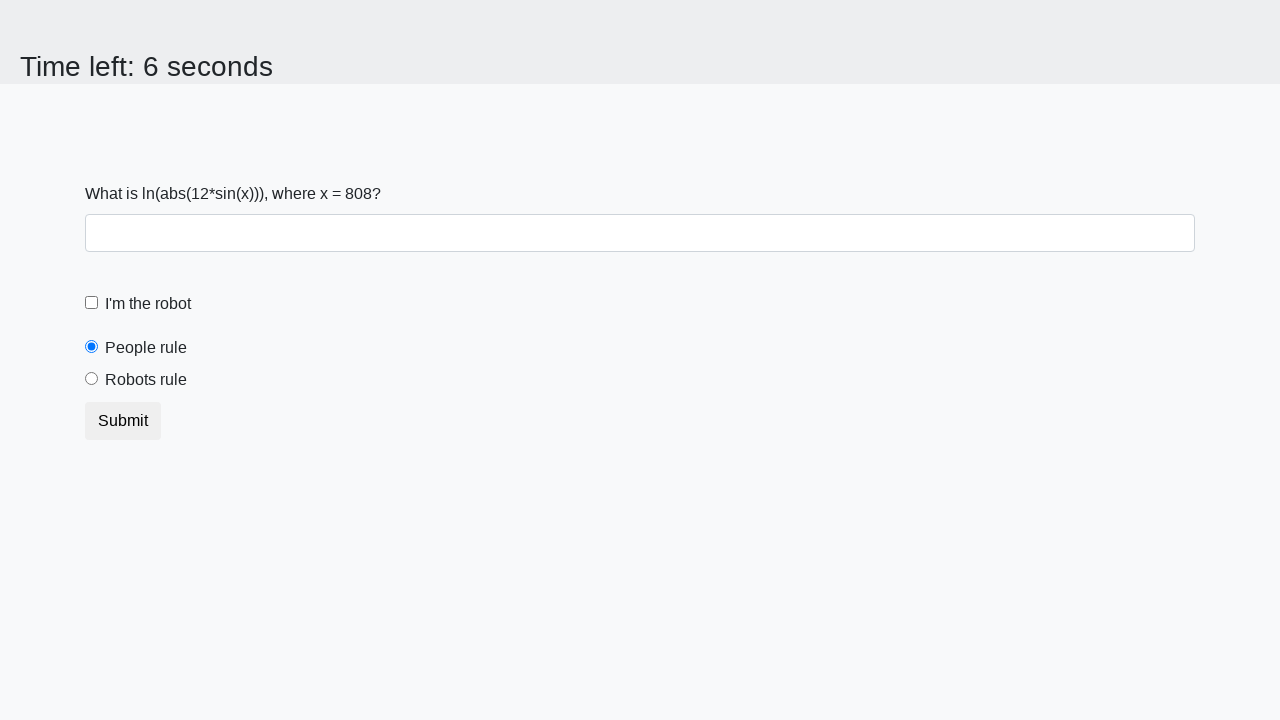

Calculated answer using logarithm and sine functions: 1.9287894480164975
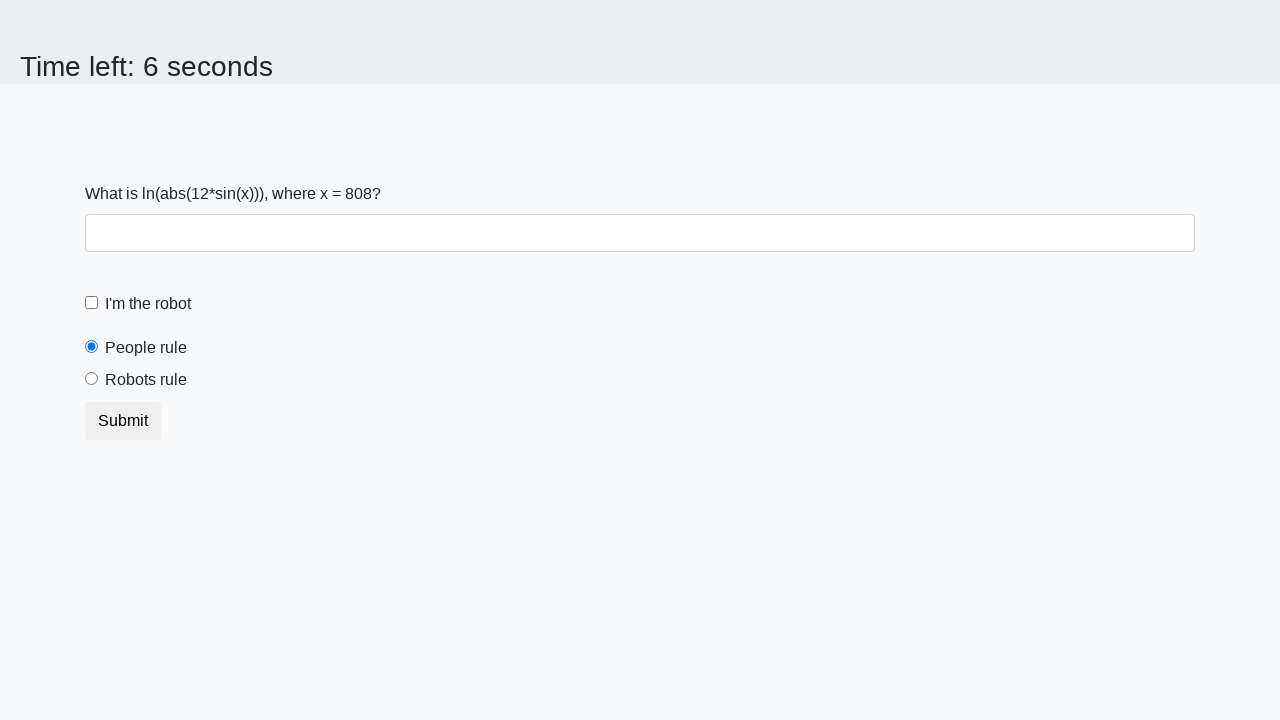

Filled in the calculated answer on #answer
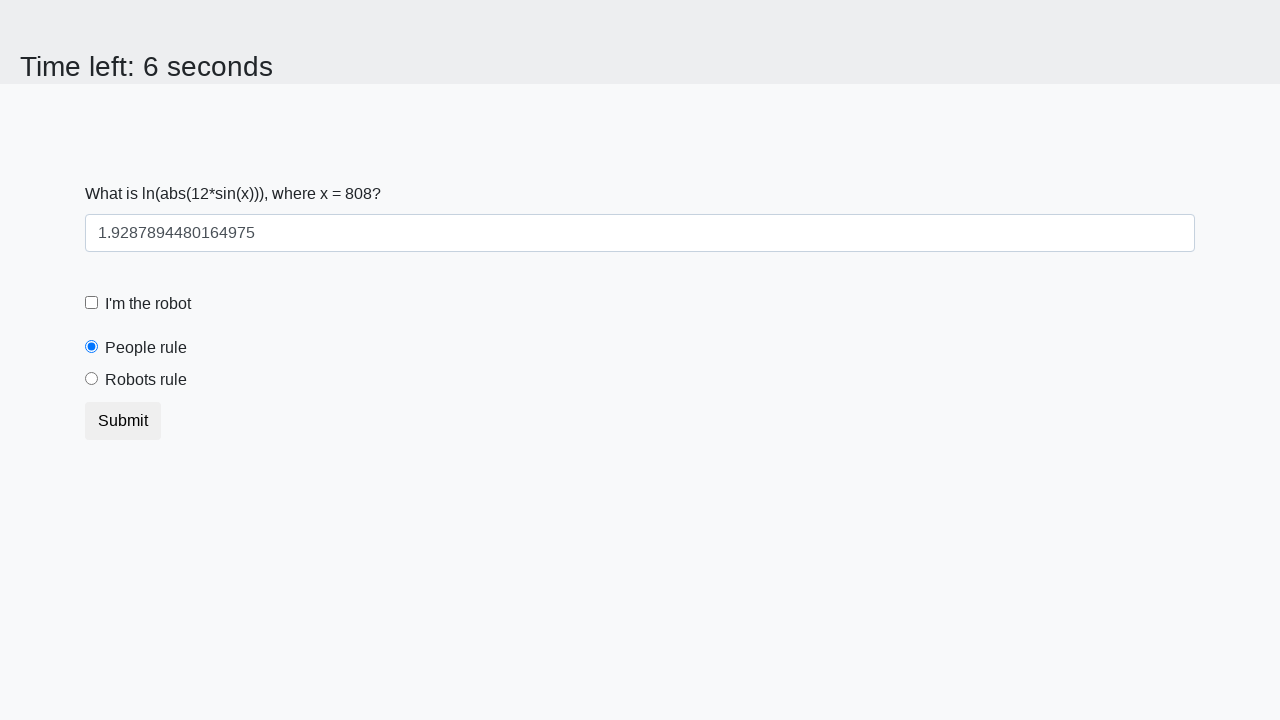

Clicked the robot checkbox at (92, 303) on #robotCheckbox
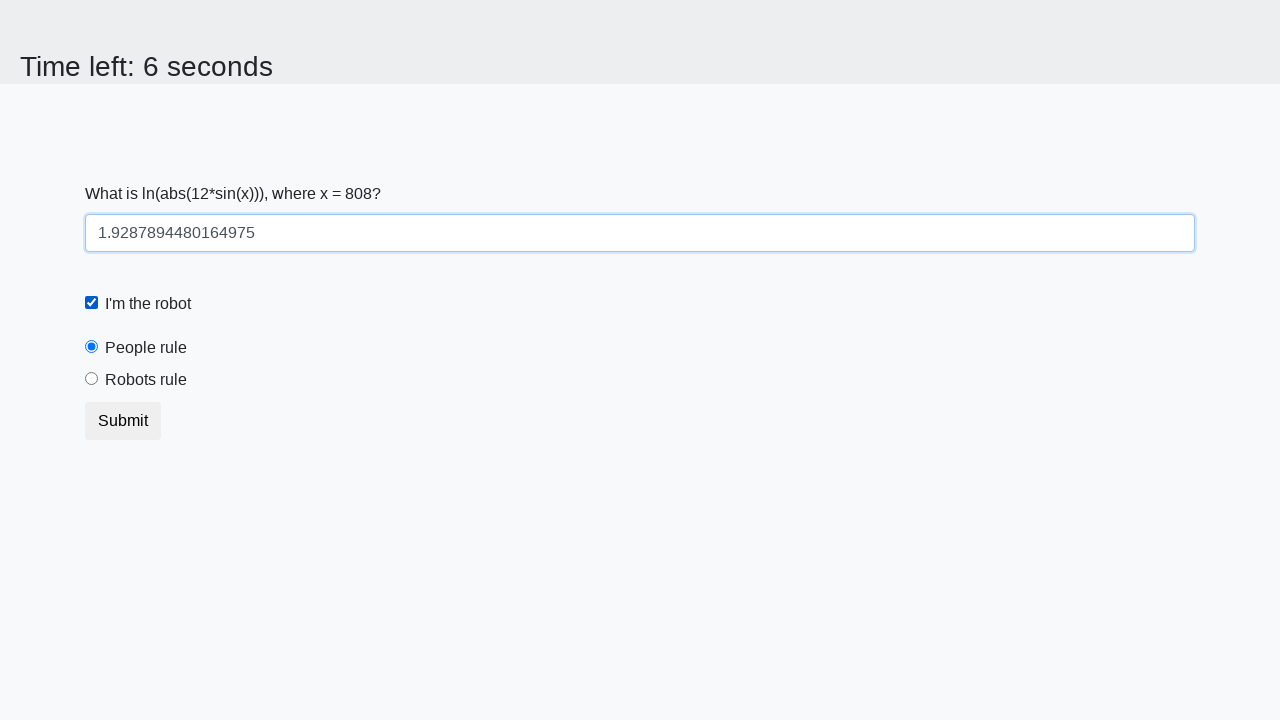

Selected 'Robots Rule' radio button at (146, 380) on label[for='robotsRule']
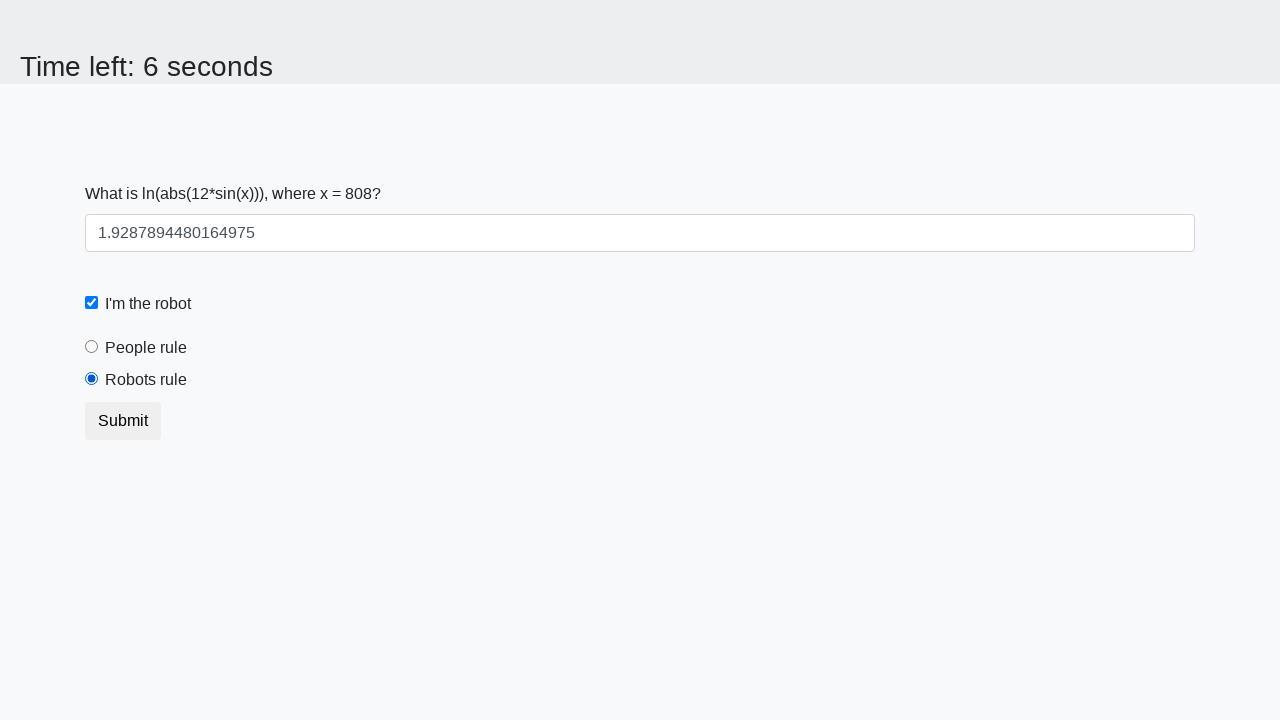

Clicked the submit button at (123, 421) on button.btn
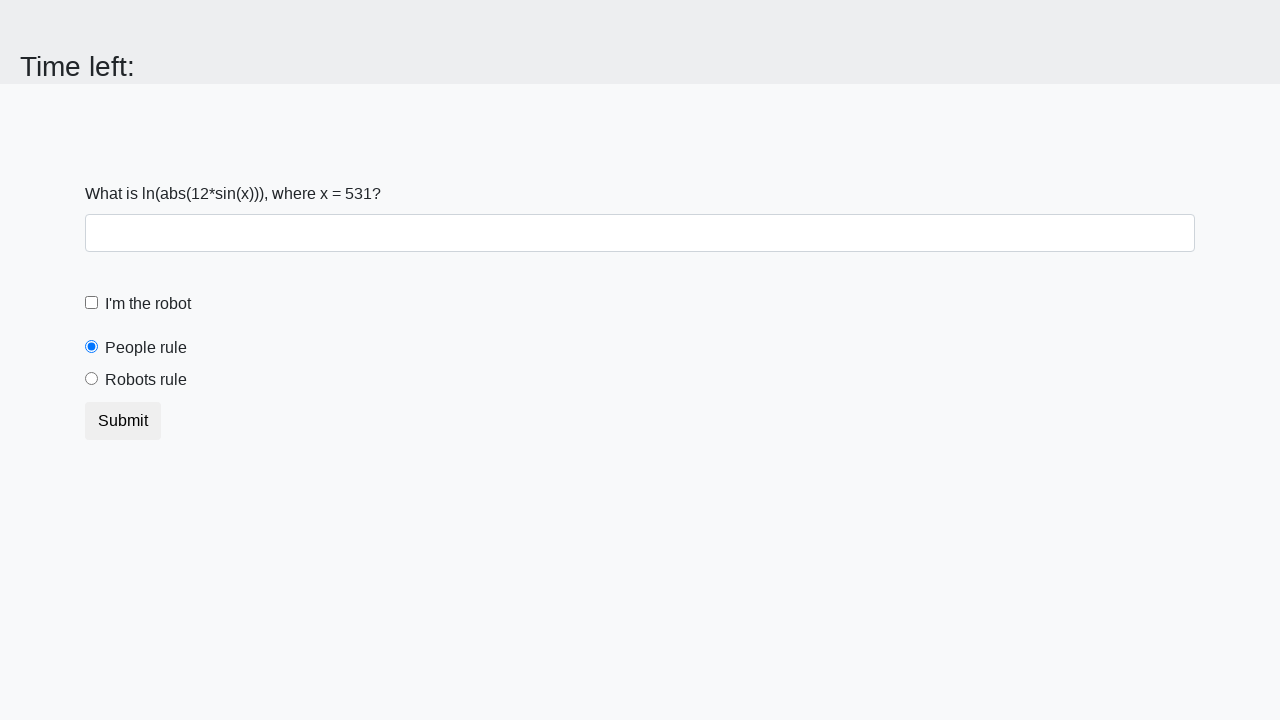

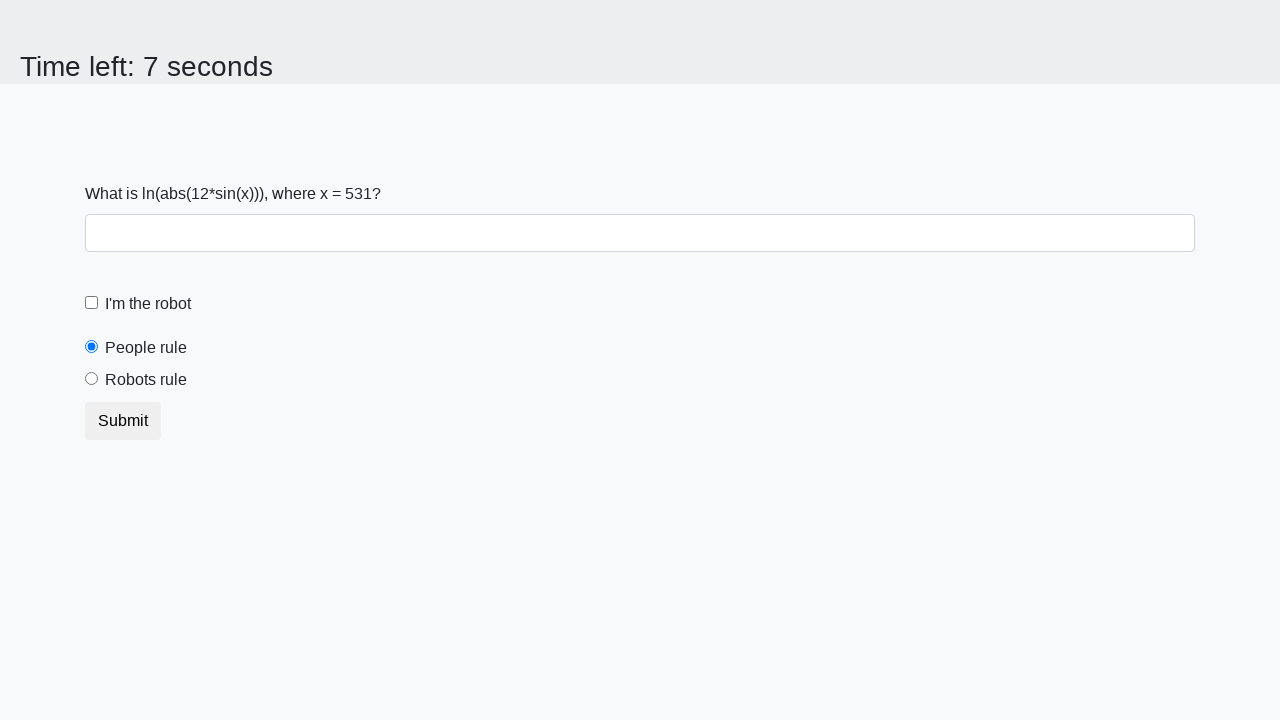